Tests window handling by opening a link in a new tab using Ctrl+Click, switching between windows, and verifying content is accessible in both windows

Starting URL: https://rahulshettyacademy.com/AutomationPractice/

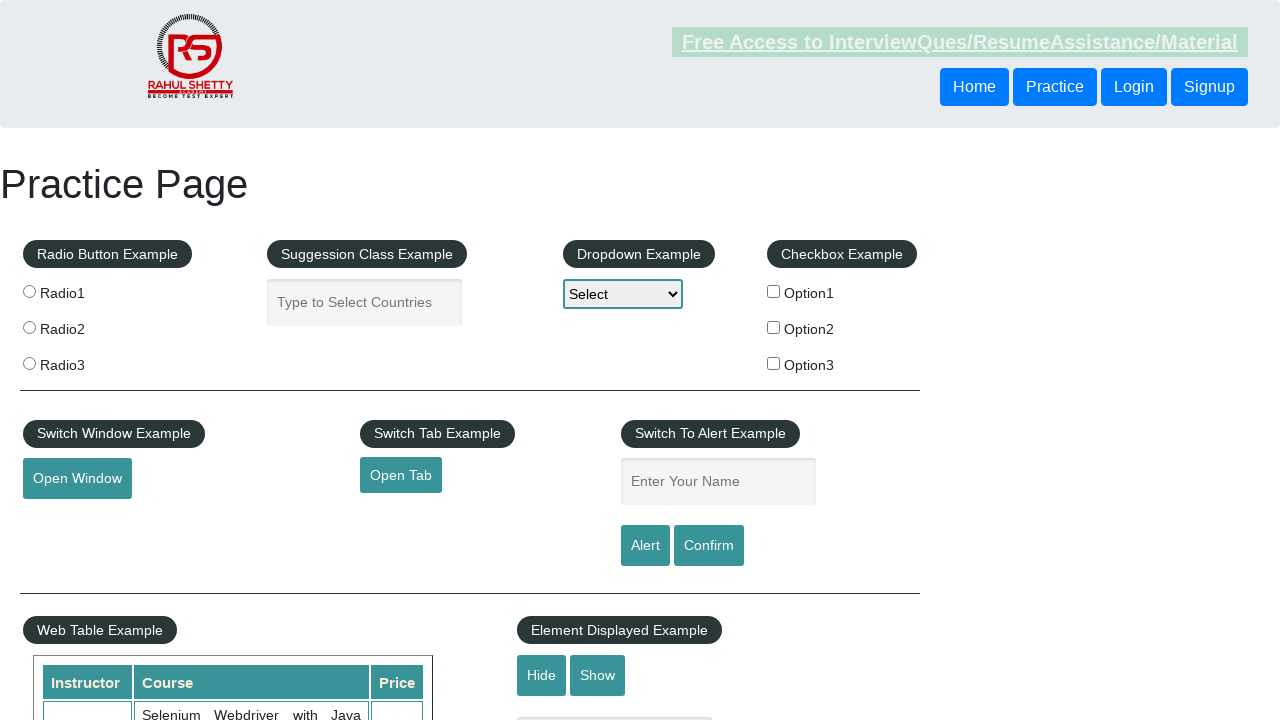

Located blinking text link element
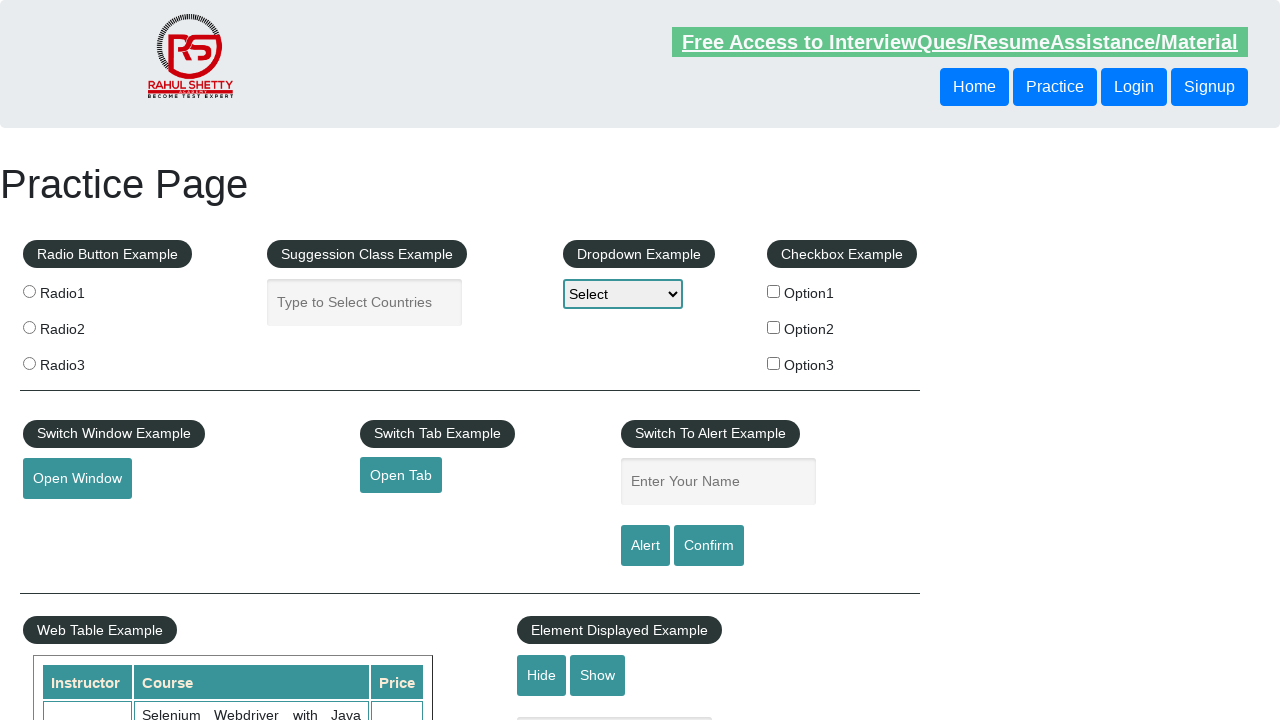

Opened link in new tab using Ctrl+Click at (960, 42) on a.blinkingText
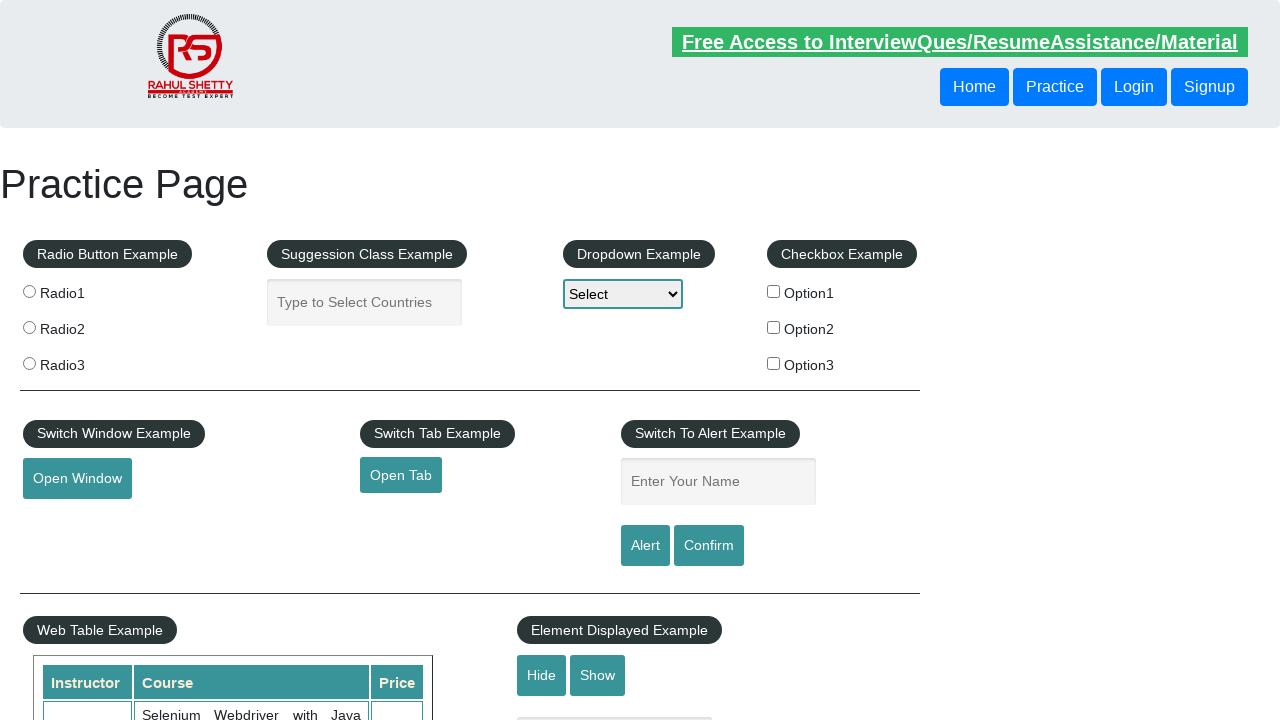

New page tab reference acquired
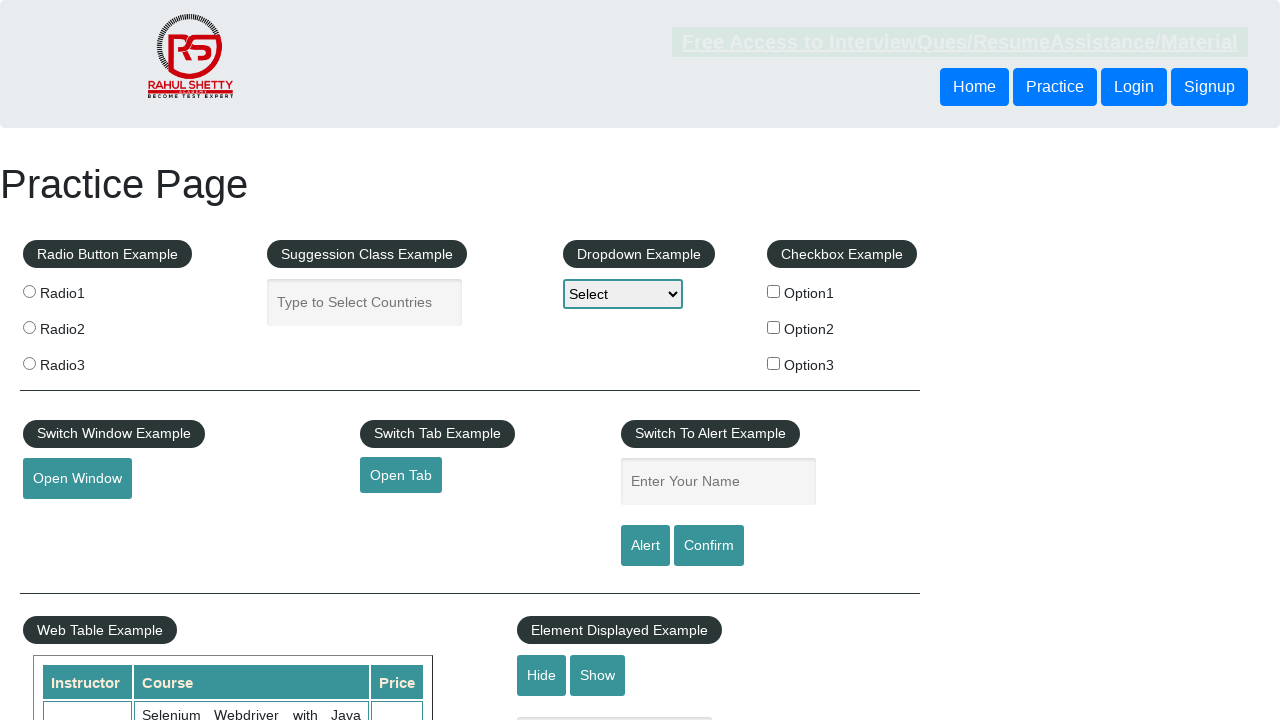

New page loaded completely
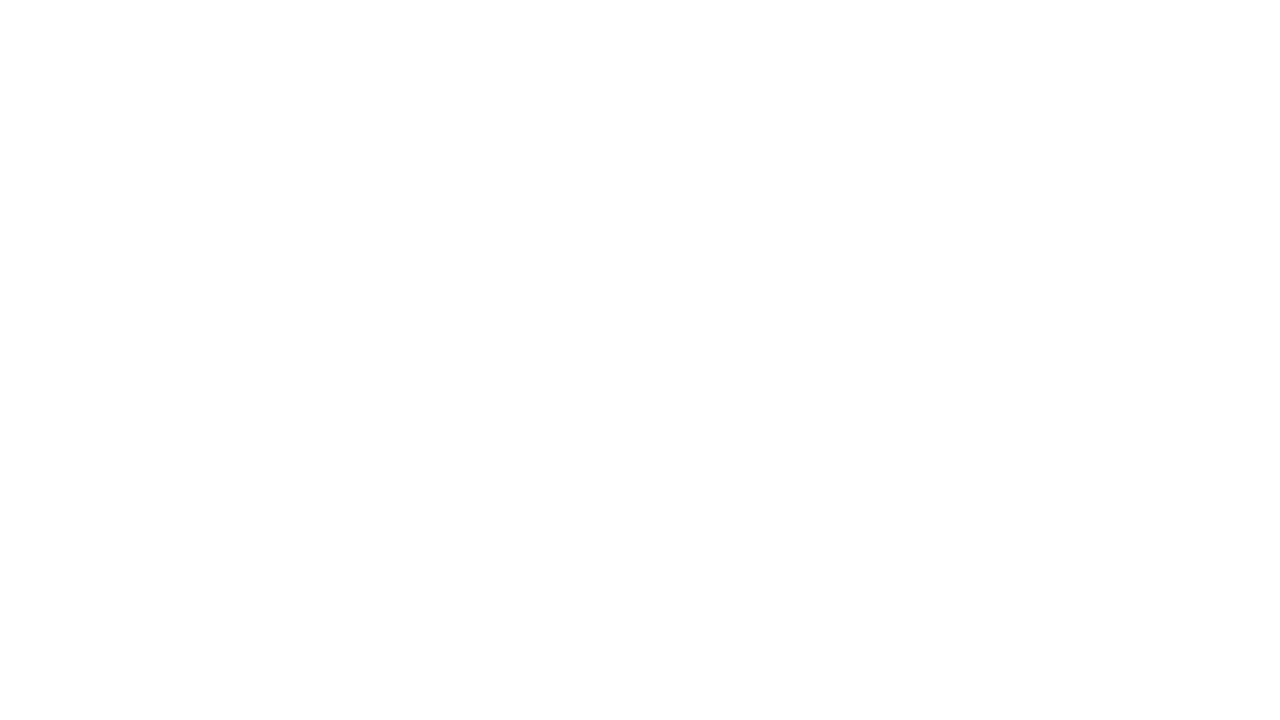

Verified red paragraph content is present in new tab
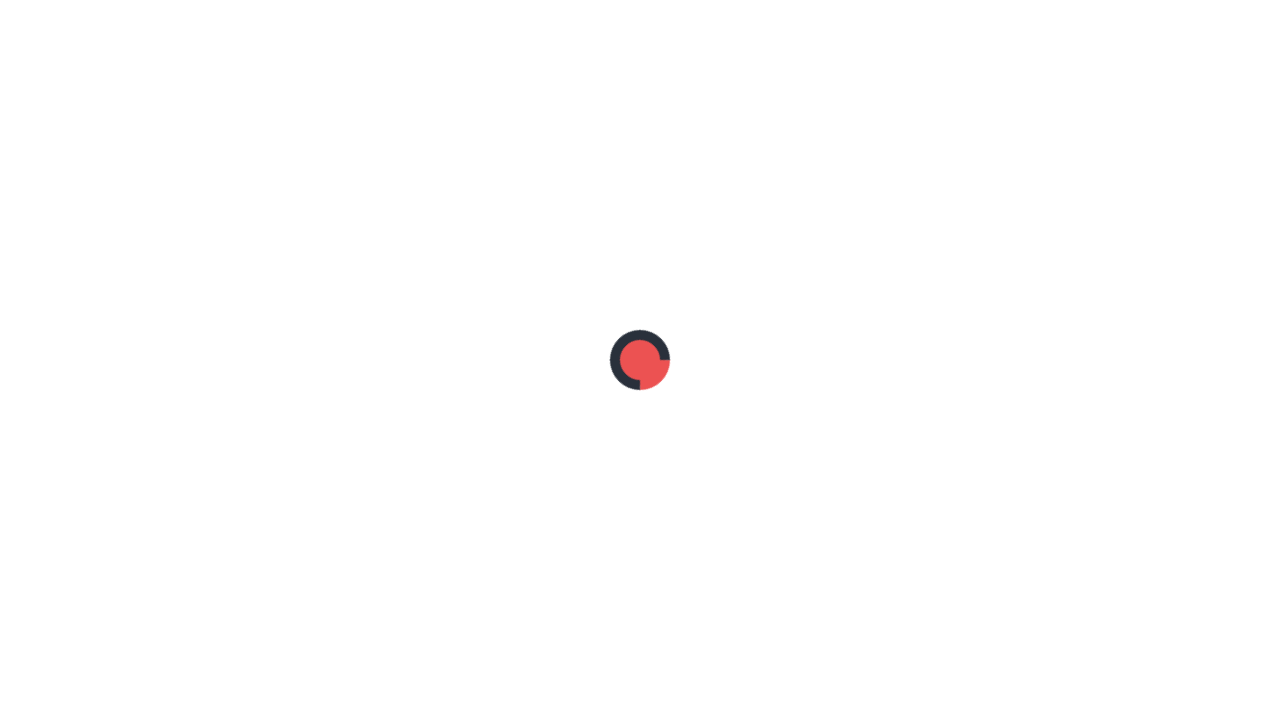

Verified blinking text link still accessible in original page
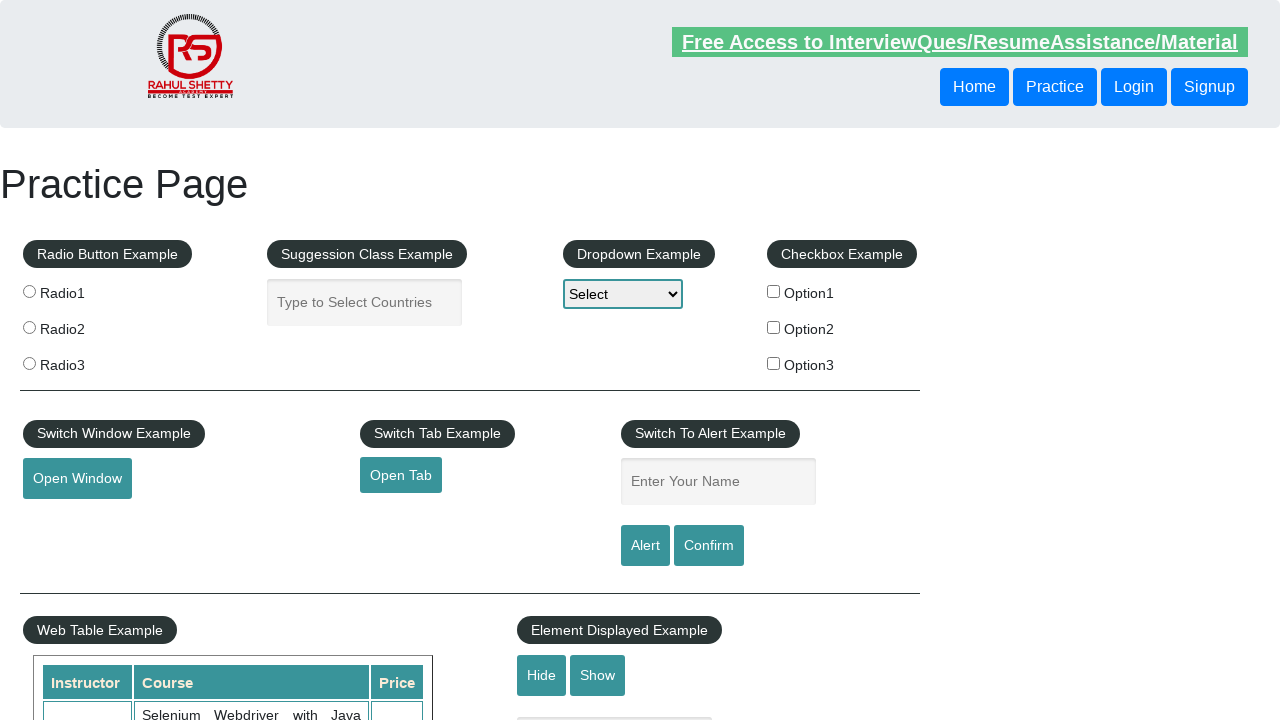

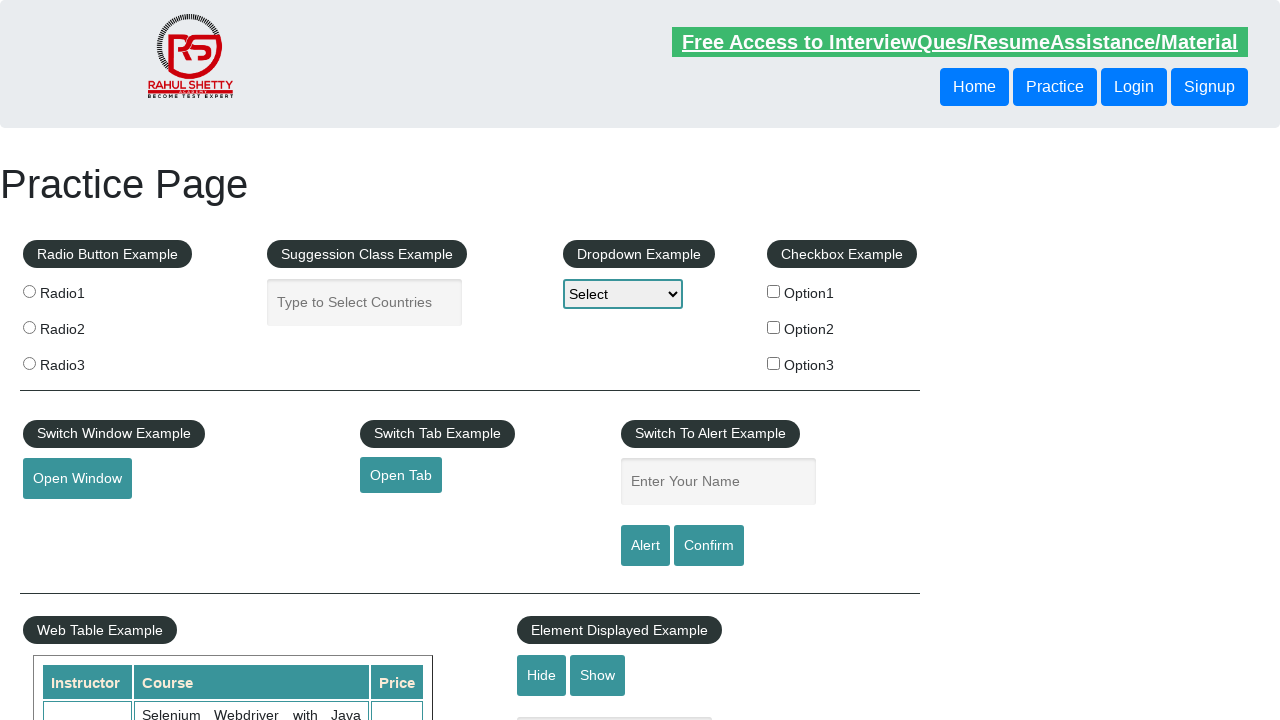